Tests handling multiple checkboxes by finding all checkbox inputs and clicking each one that is not already selected

Starting URL: https://echoecho.com/htmlforms10.htm

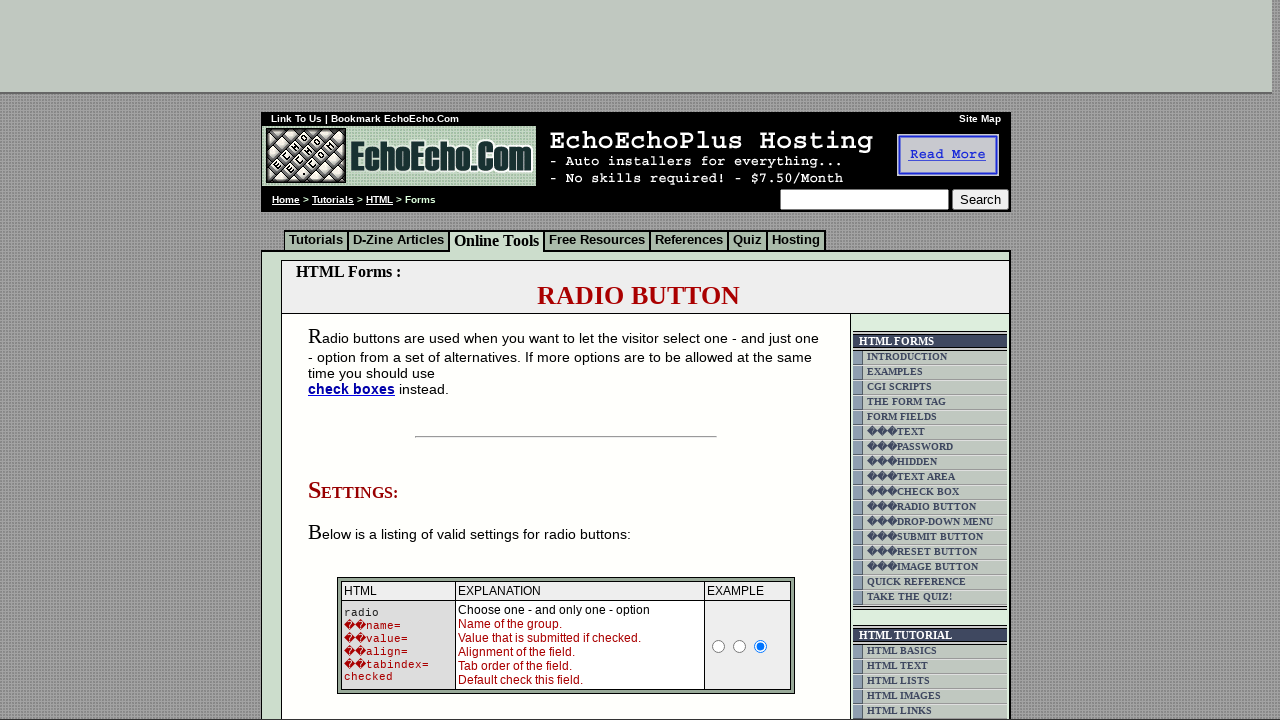

Located all checkboxes with name starting with 'group'
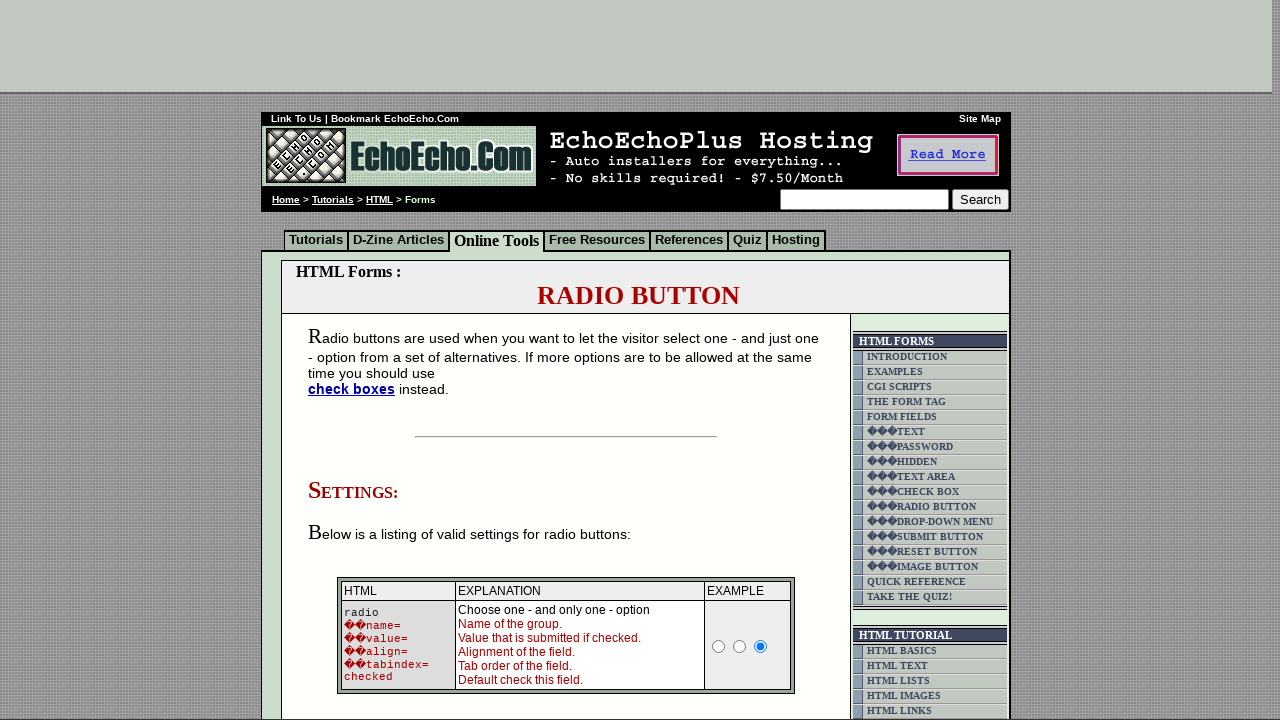

Clicked an unchecked checkbox at (356, 360) on input[name^='group'] >> nth=0
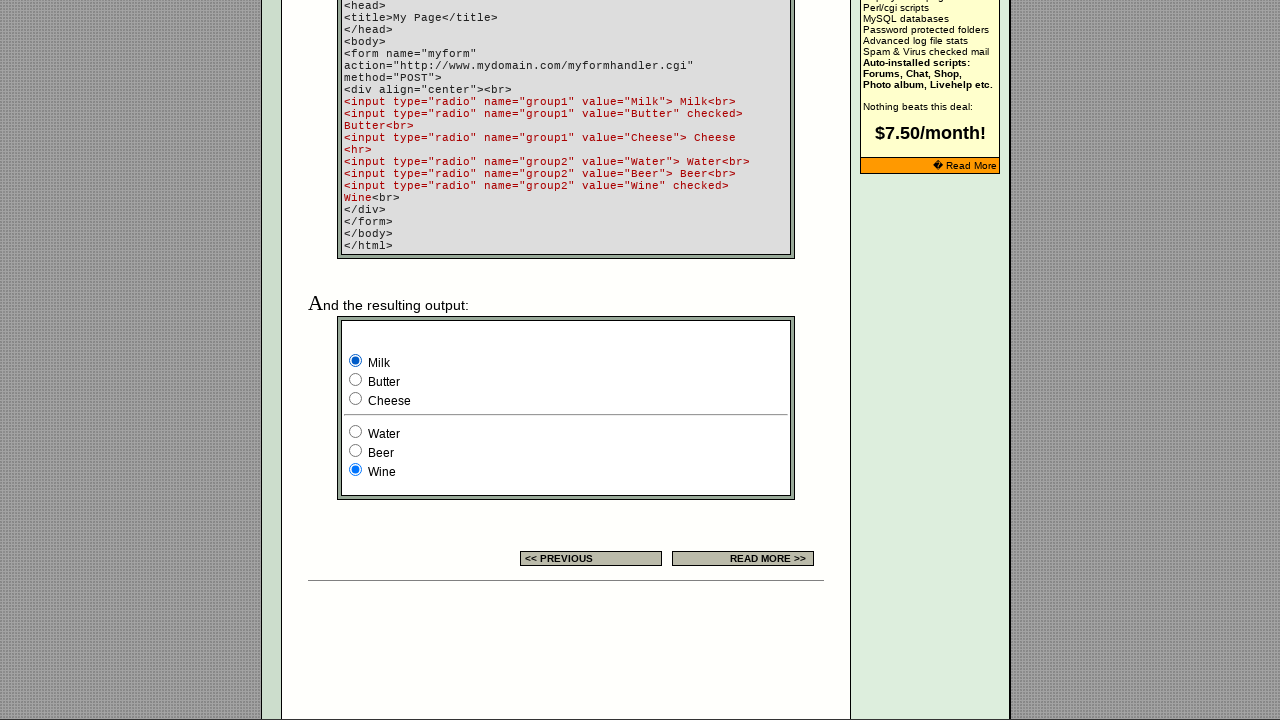

Clicked an unchecked checkbox at (356, 380) on input[name^='group'] >> nth=1
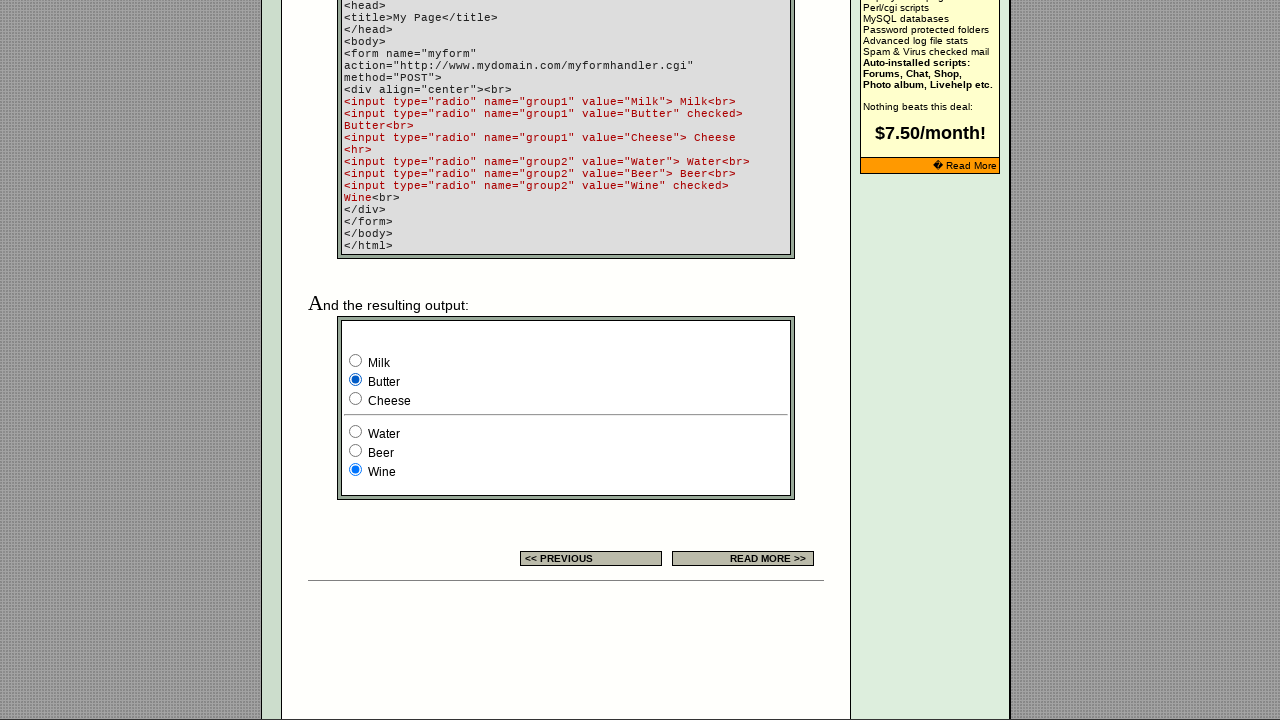

Clicked an unchecked checkbox at (356, 398) on input[name^='group'] >> nth=2
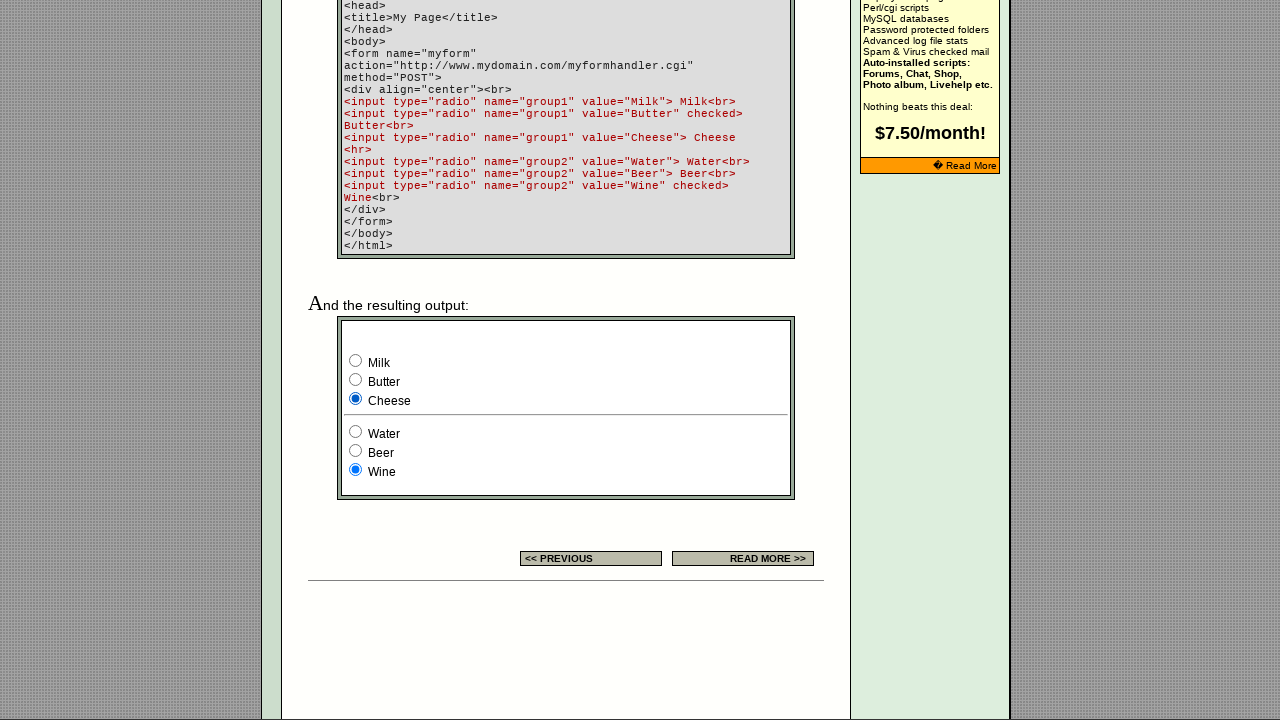

Clicked an unchecked checkbox at (356, 432) on input[name^='group'] >> nth=3
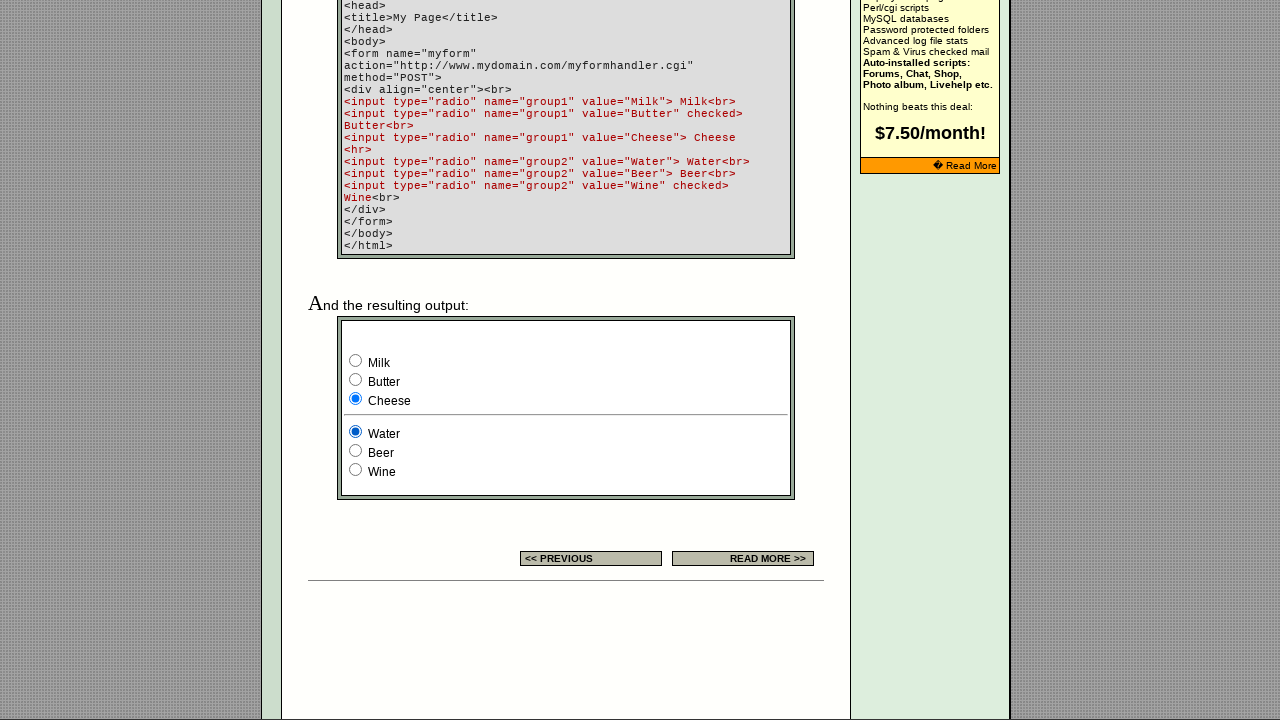

Clicked an unchecked checkbox at (356, 450) on input[name^='group'] >> nth=4
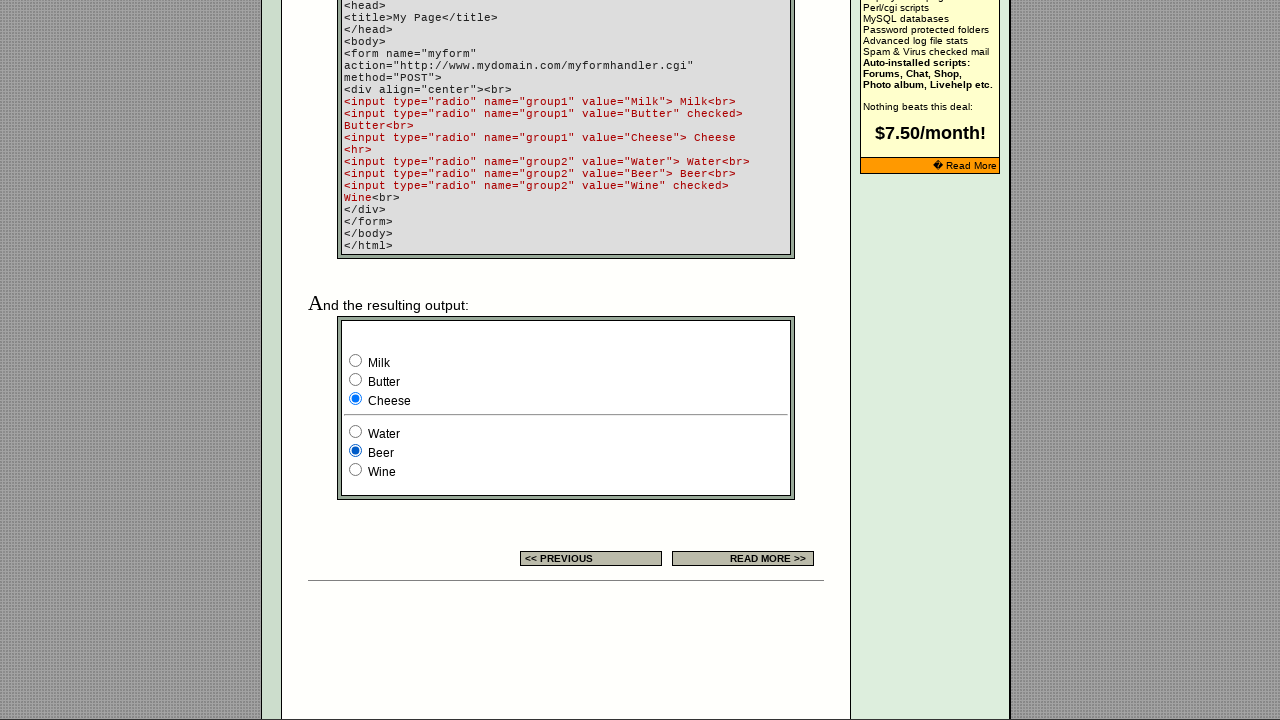

Clicked an unchecked checkbox at (356, 470) on input[name^='group'] >> nth=5
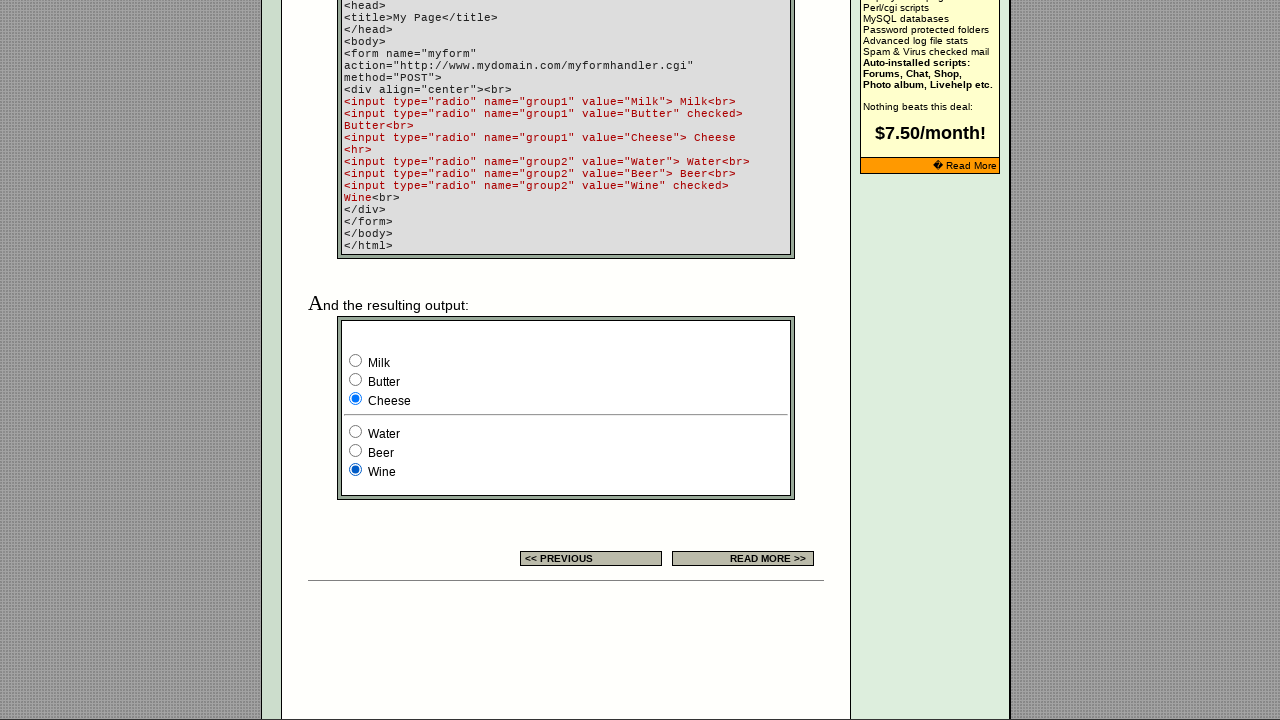

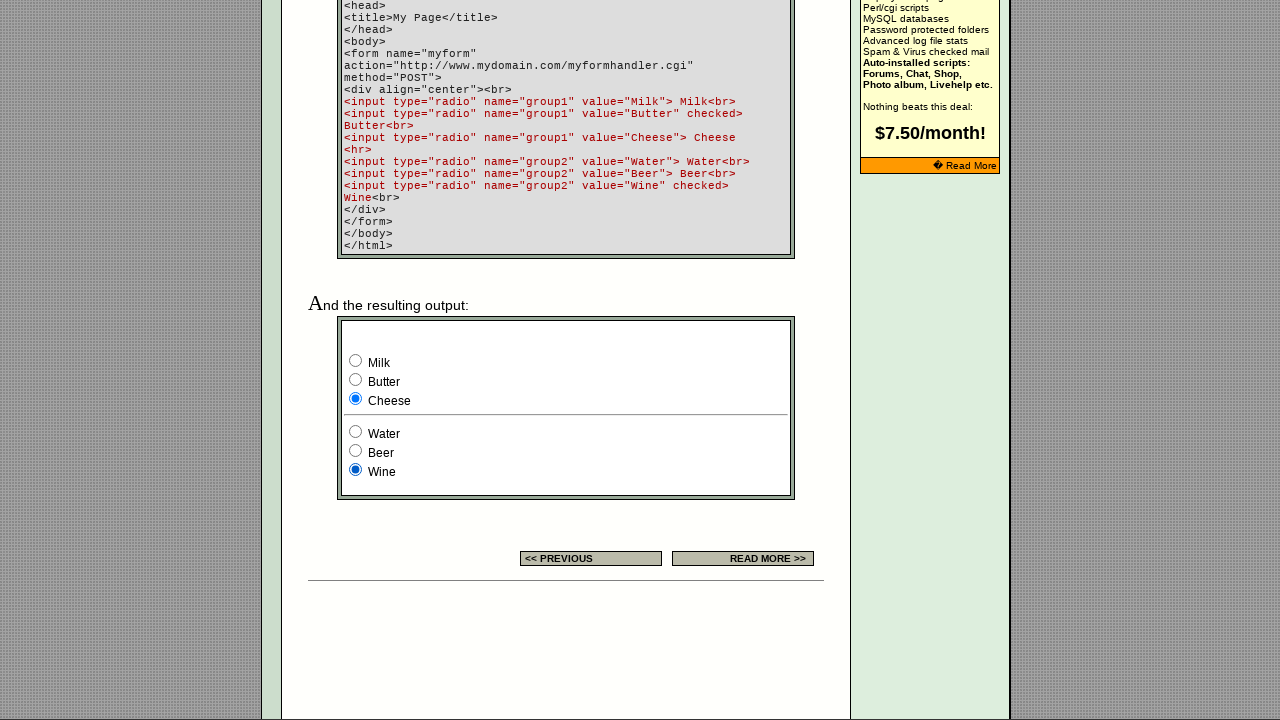